Tests scrolling functionality by navigating to a page and scrolling to the bottom using JavaScript execution

Starting URL: http://the-internet.herokuapp.com/

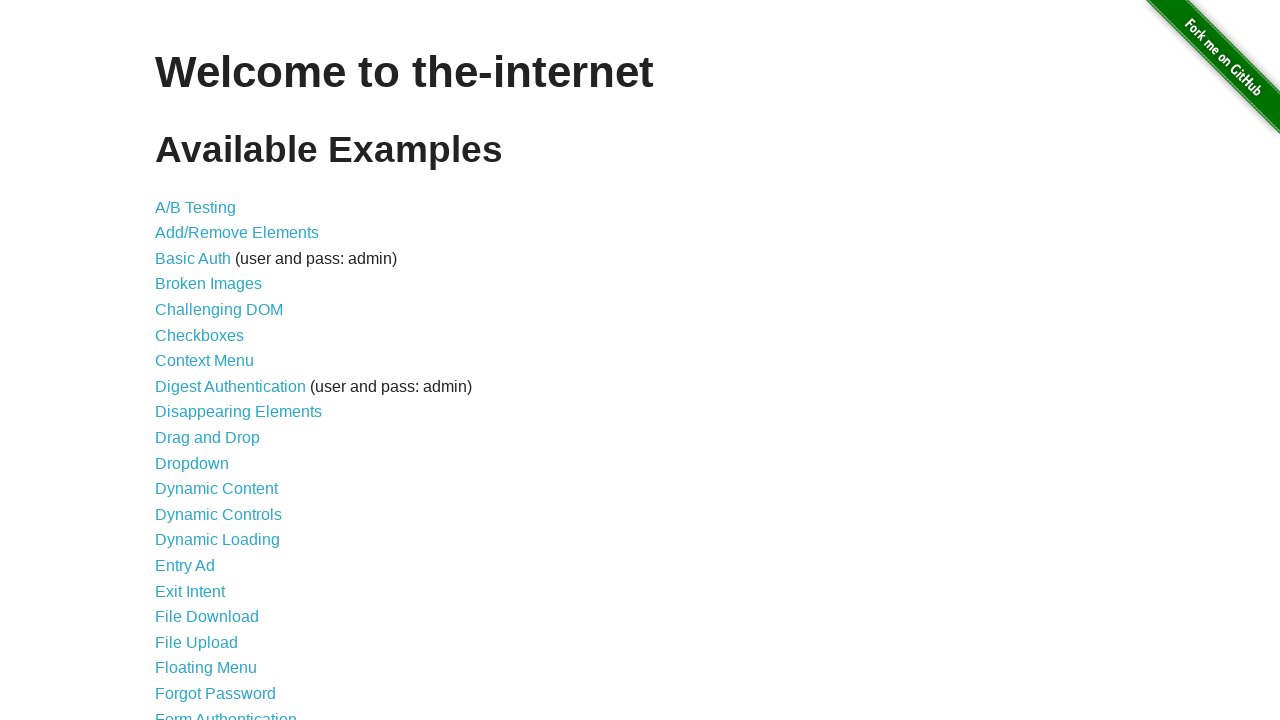

Navigated to http://the-internet.herokuapp.com/
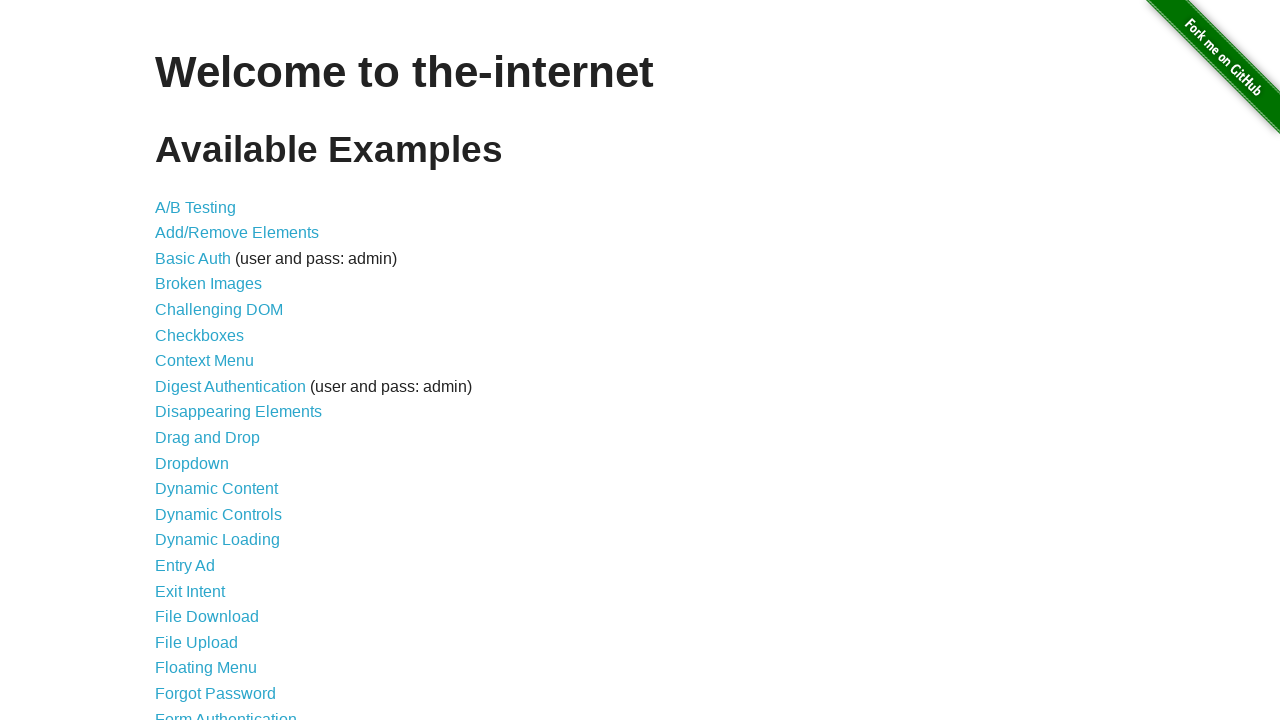

Scrolled to the bottom of the page using JavaScript
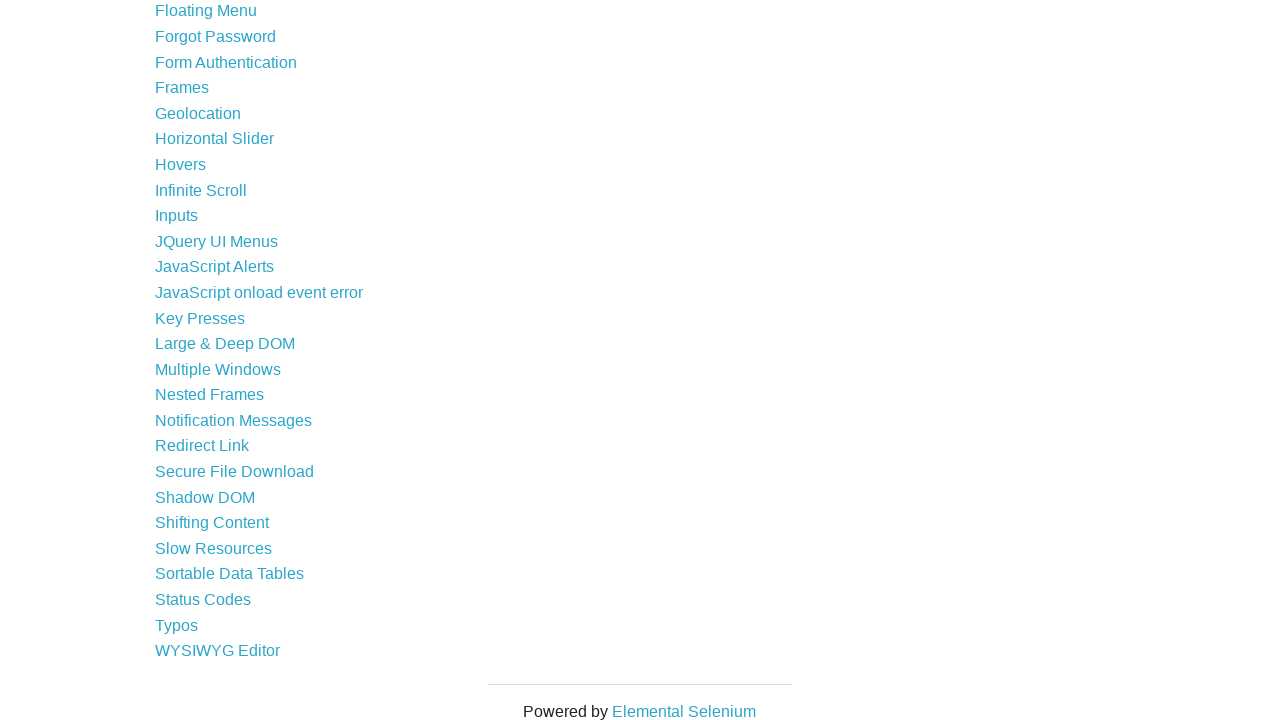

Waited 1 second to observe the scroll effect
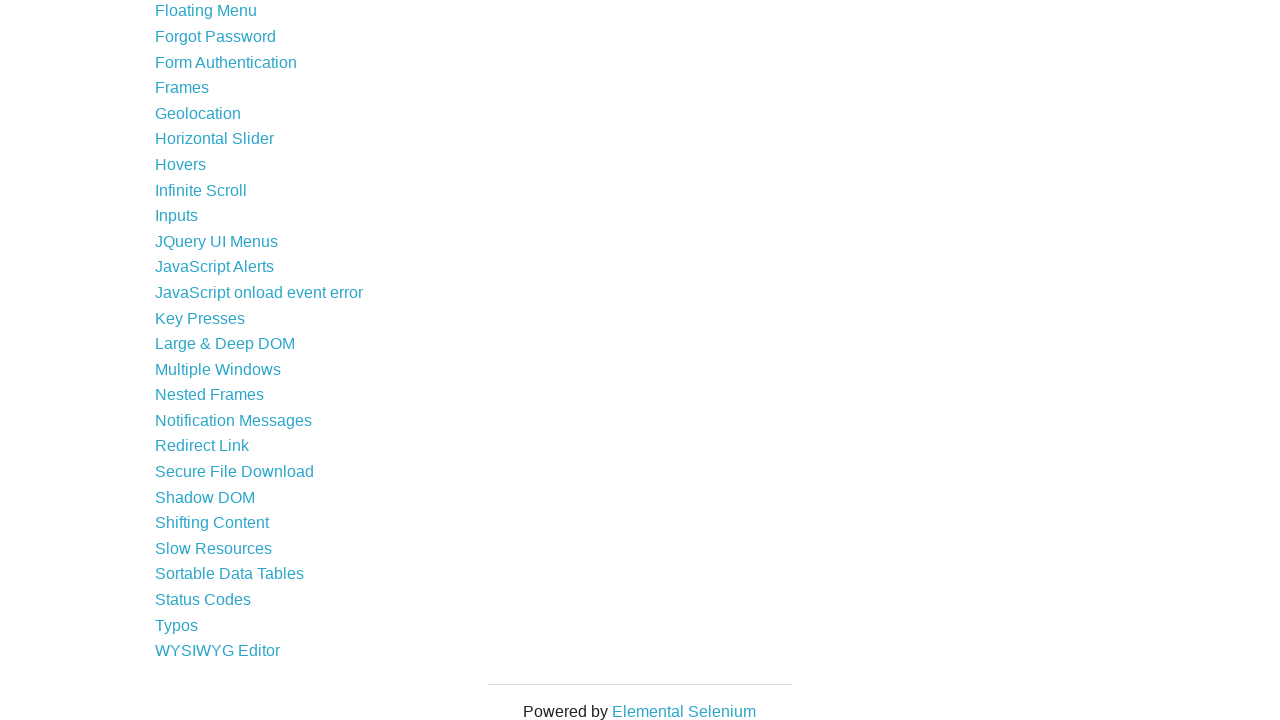

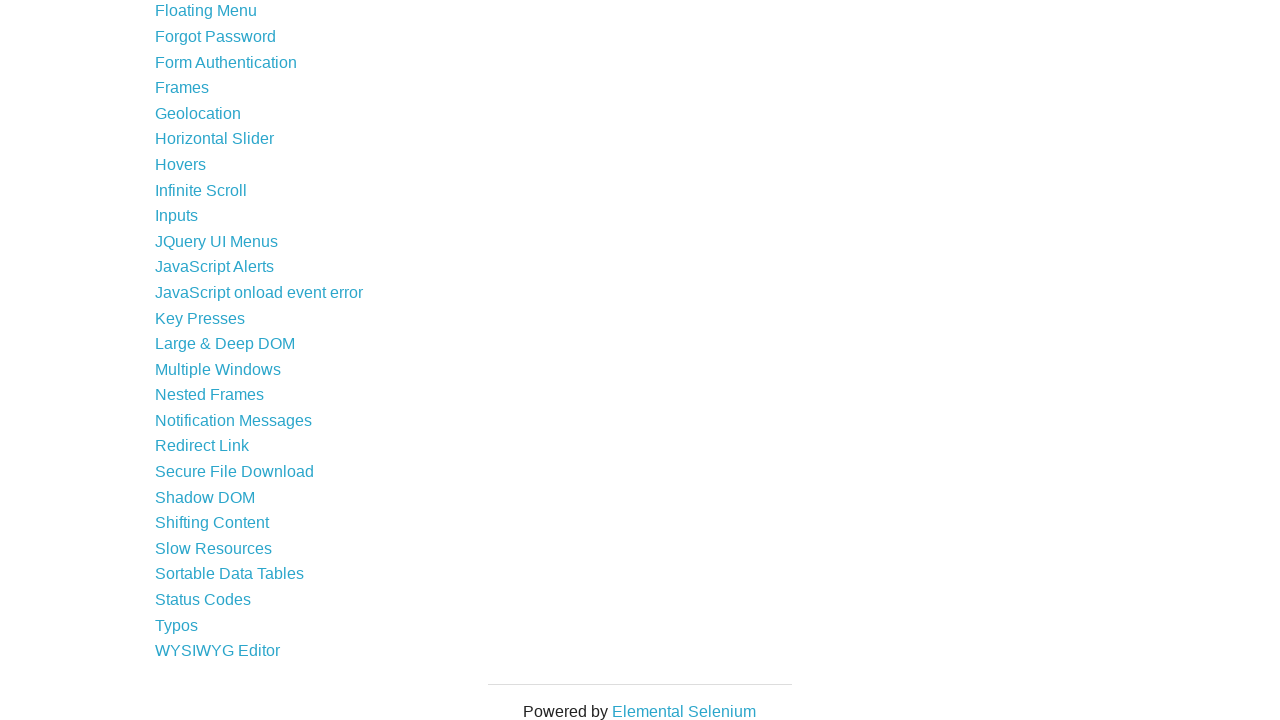